Navigates to a GitHub user profile page and waits for the page content to load, verifying that the profile header element is present.

Starting URL: https://github.com/locsta

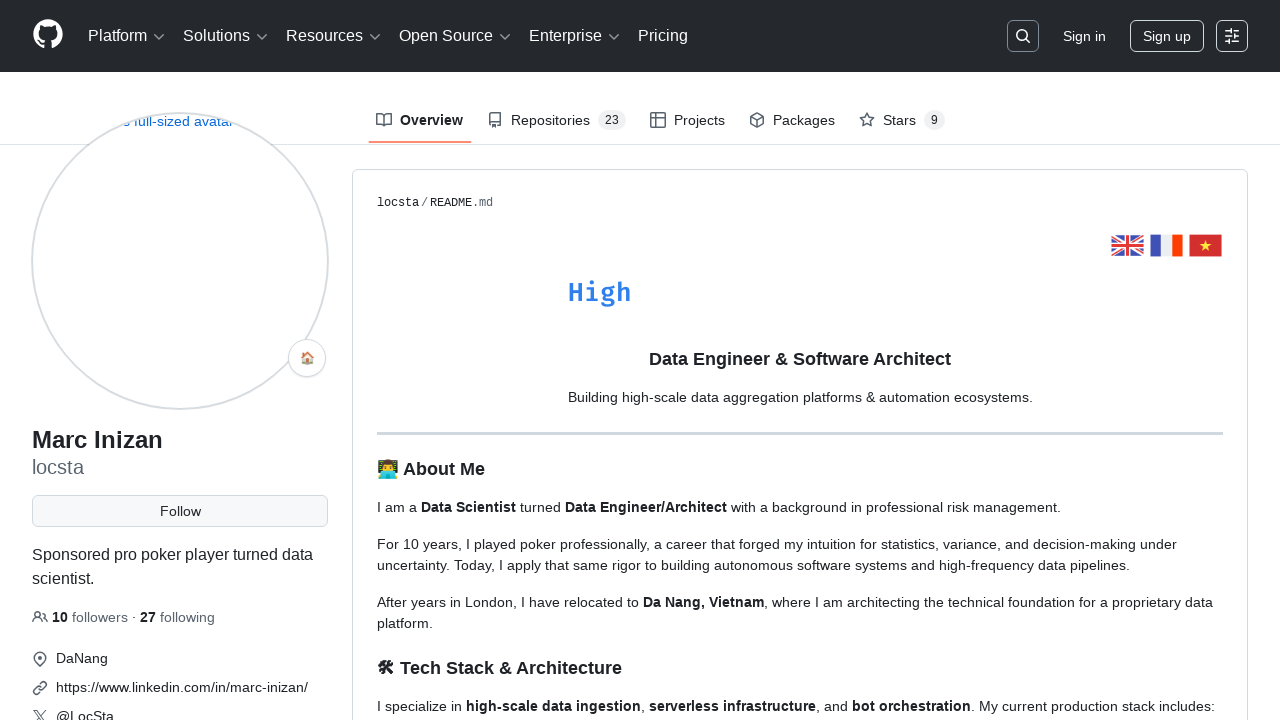

Navigated to GitHub user profile page for locsta
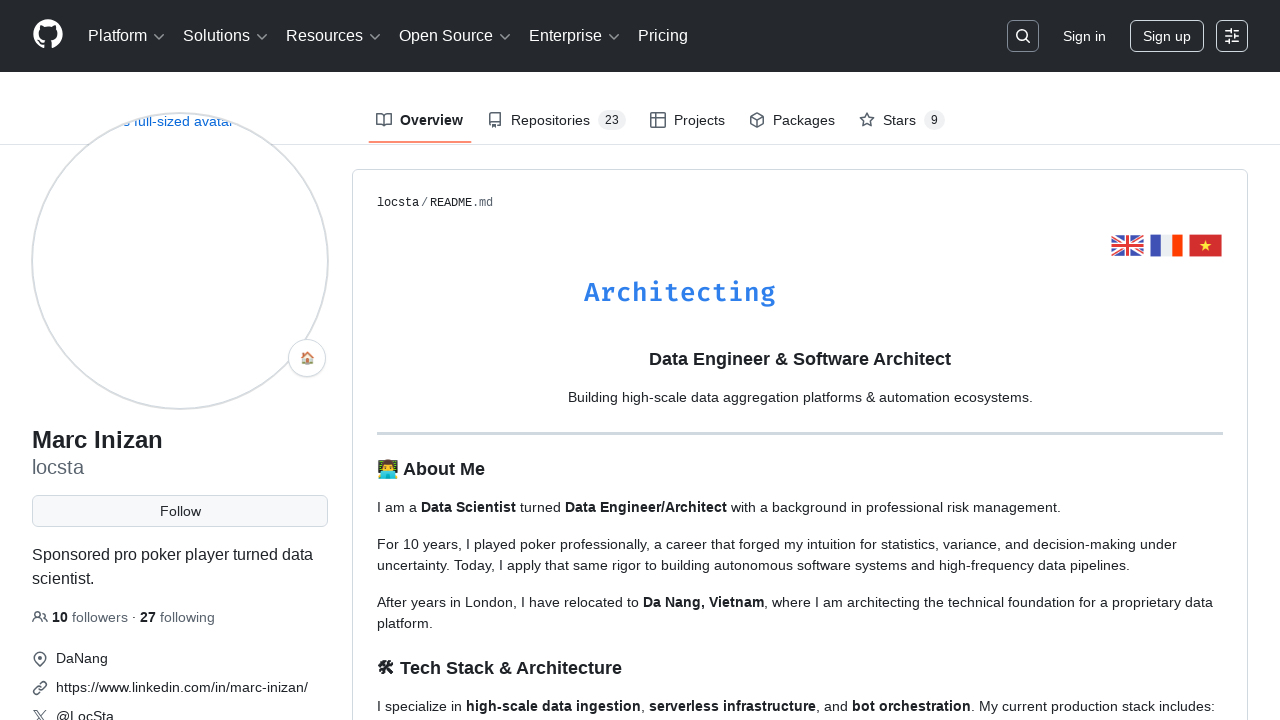

Waited for profile header element (h2) to load
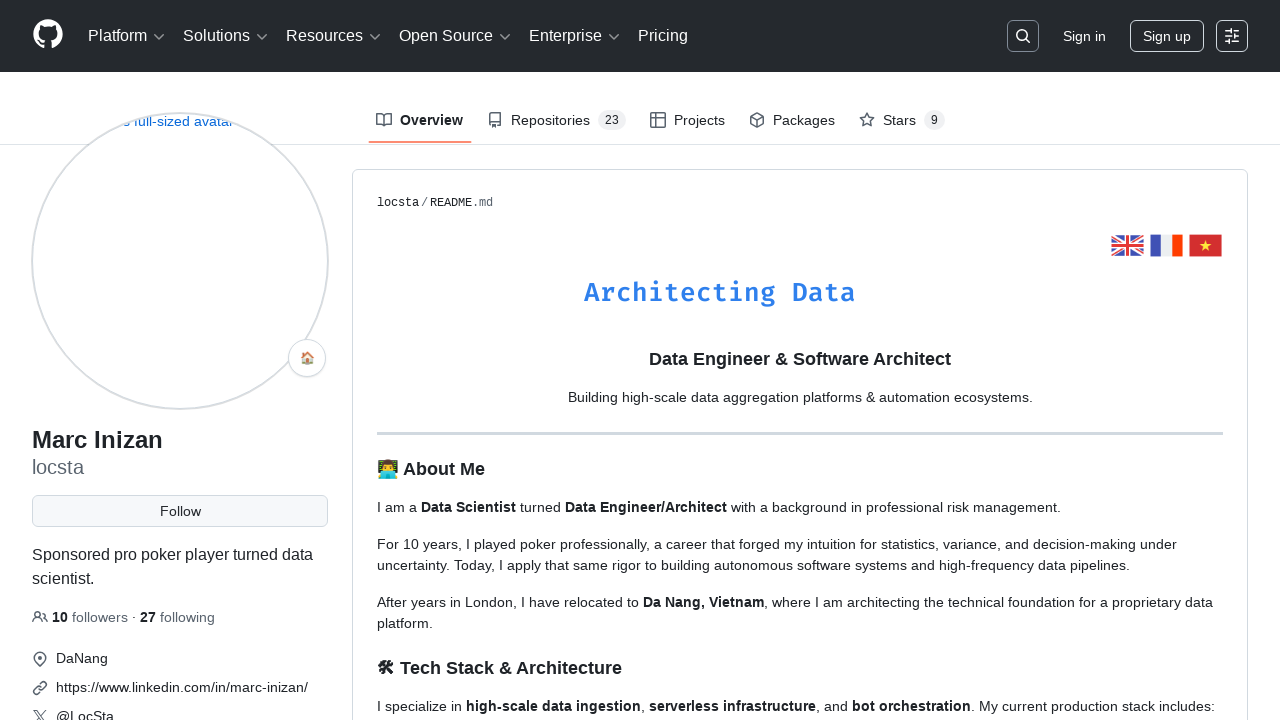

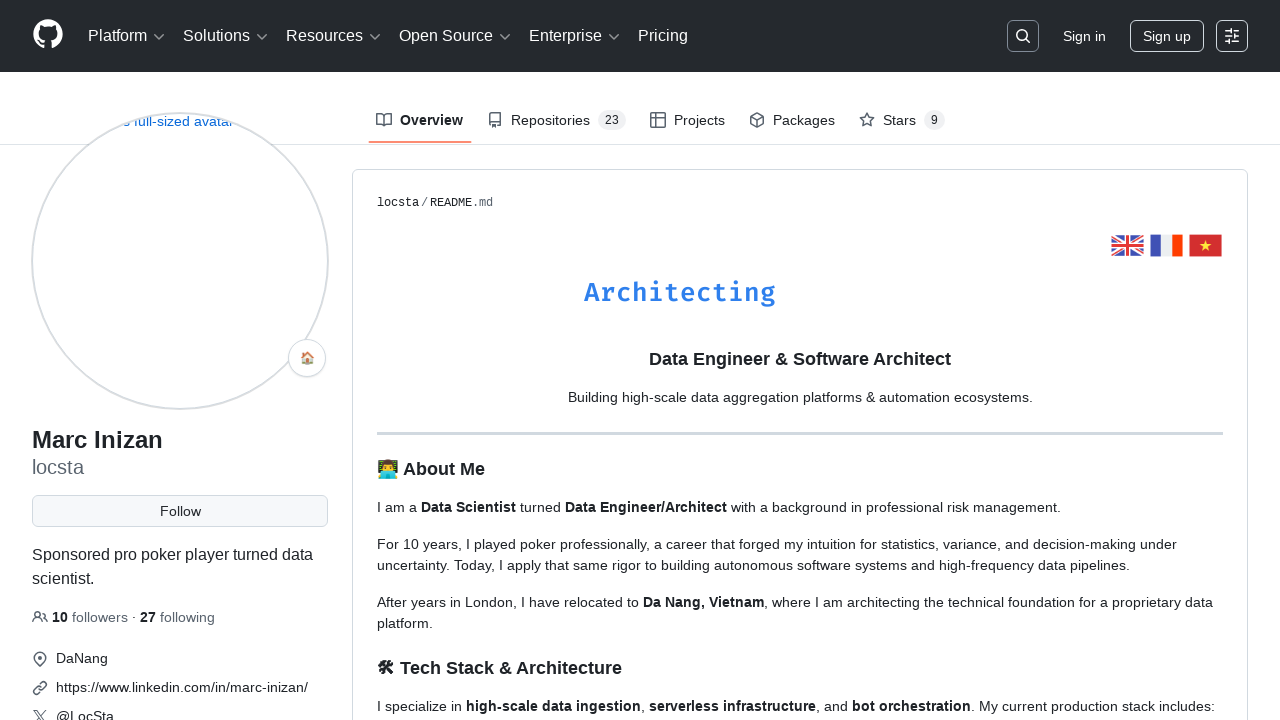